Tests basic page navigation by verifying the homepage title, clicking the about link, and verifying the about page title.

Starting URL: https://v1.training-support.net

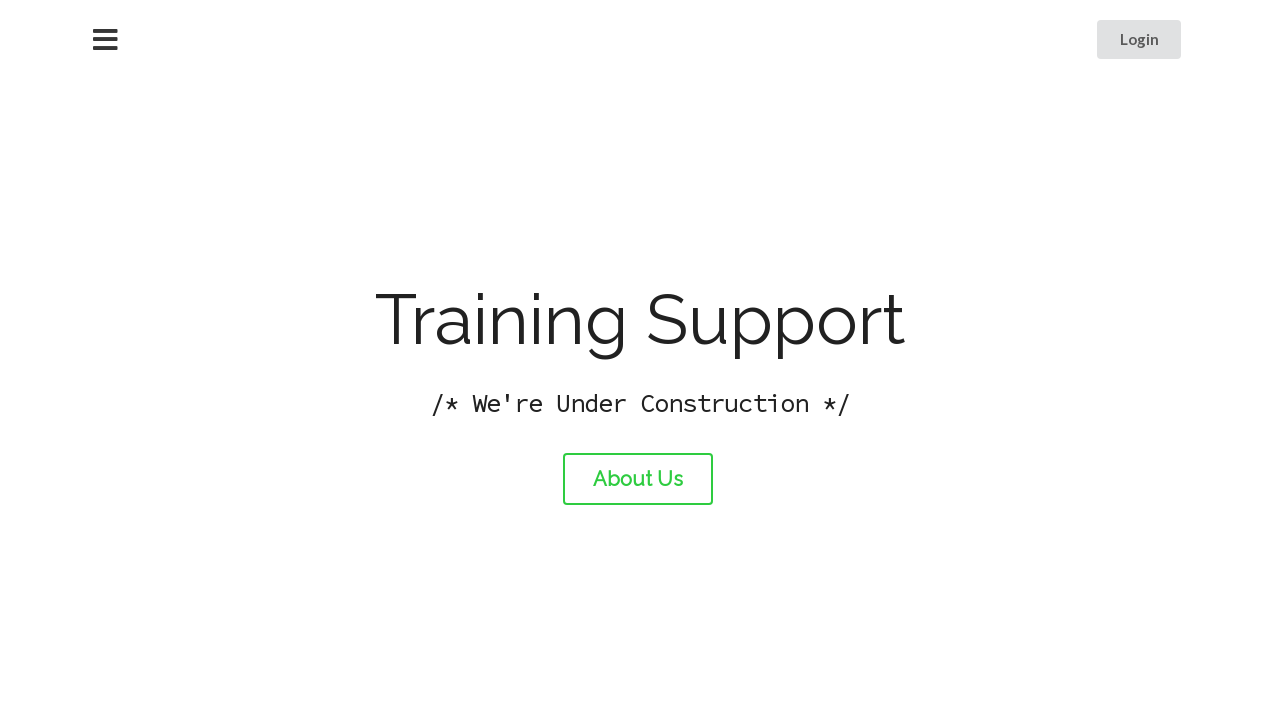

Verified homepage title is 'Training Support'
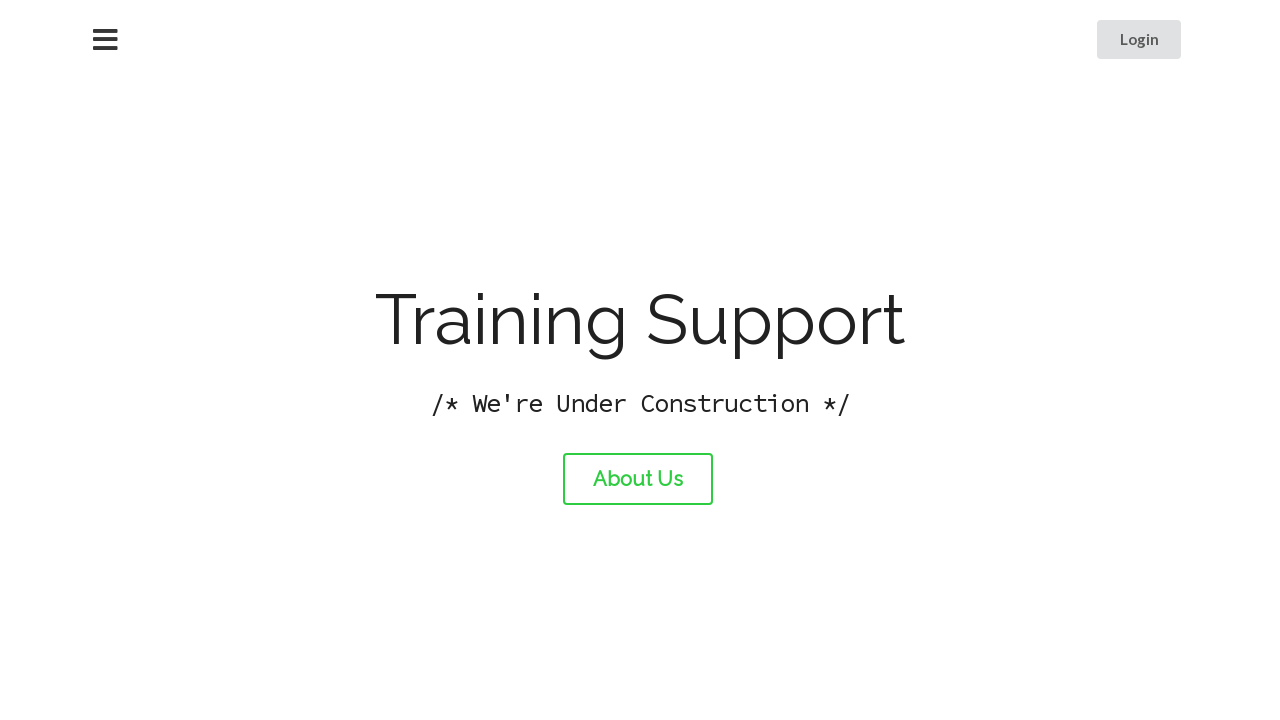

Clicked about link at (638, 479) on #about-link
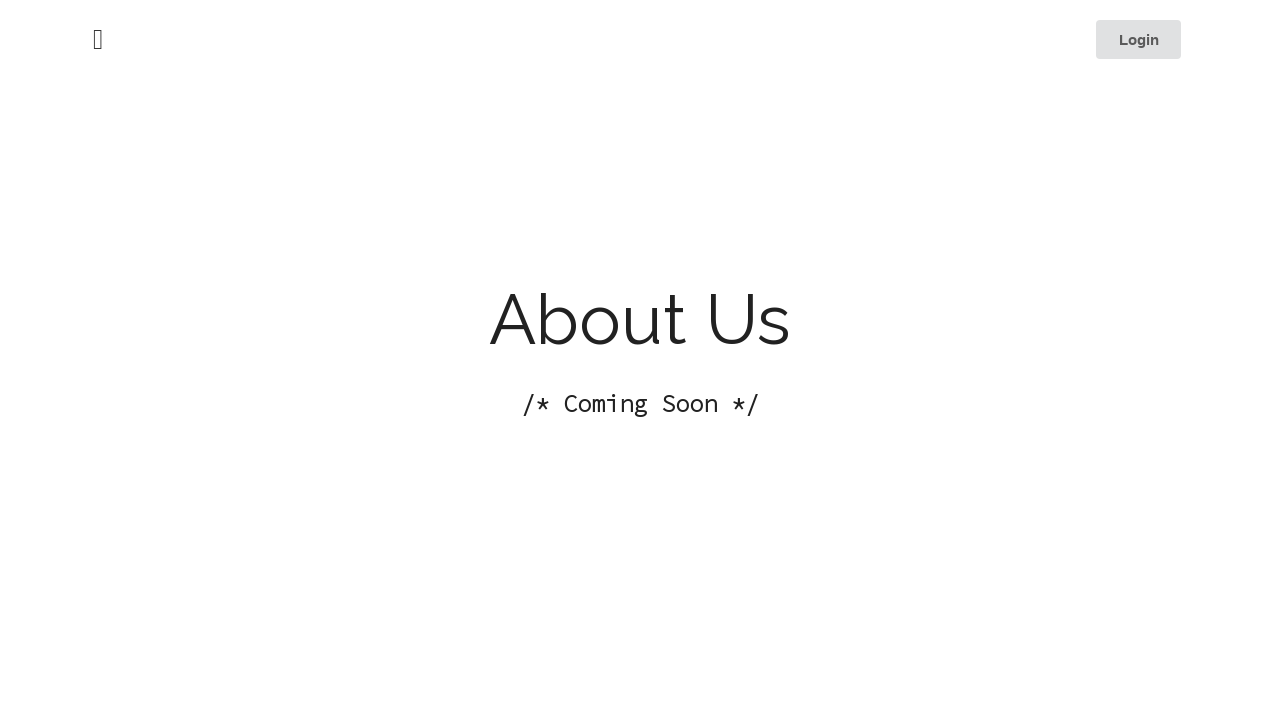

Waited for page load state
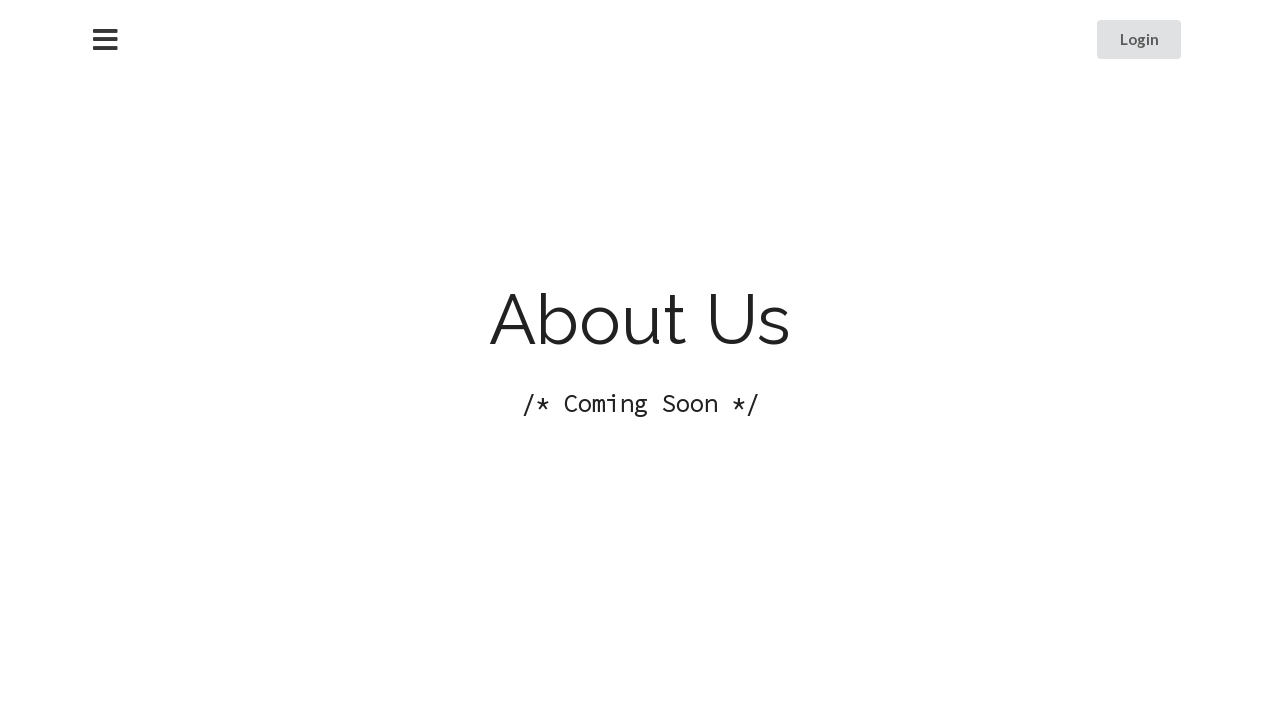

Verified about page title is 'About Training Support'
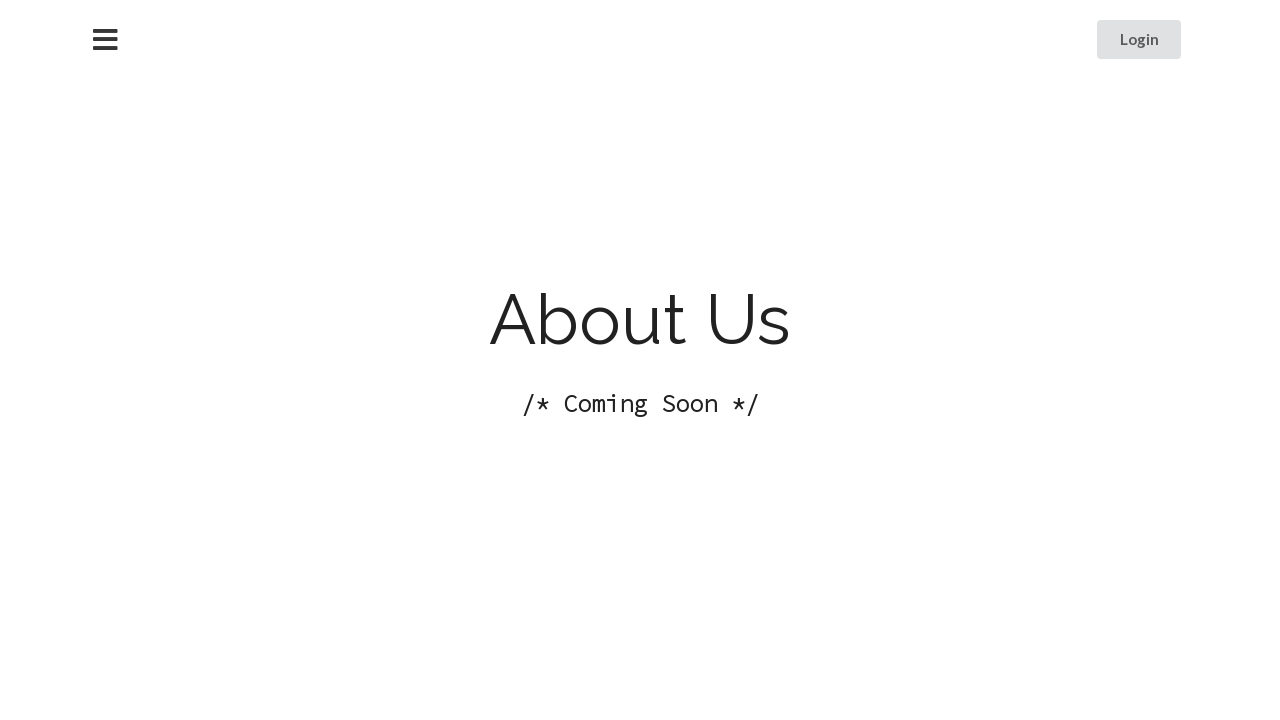

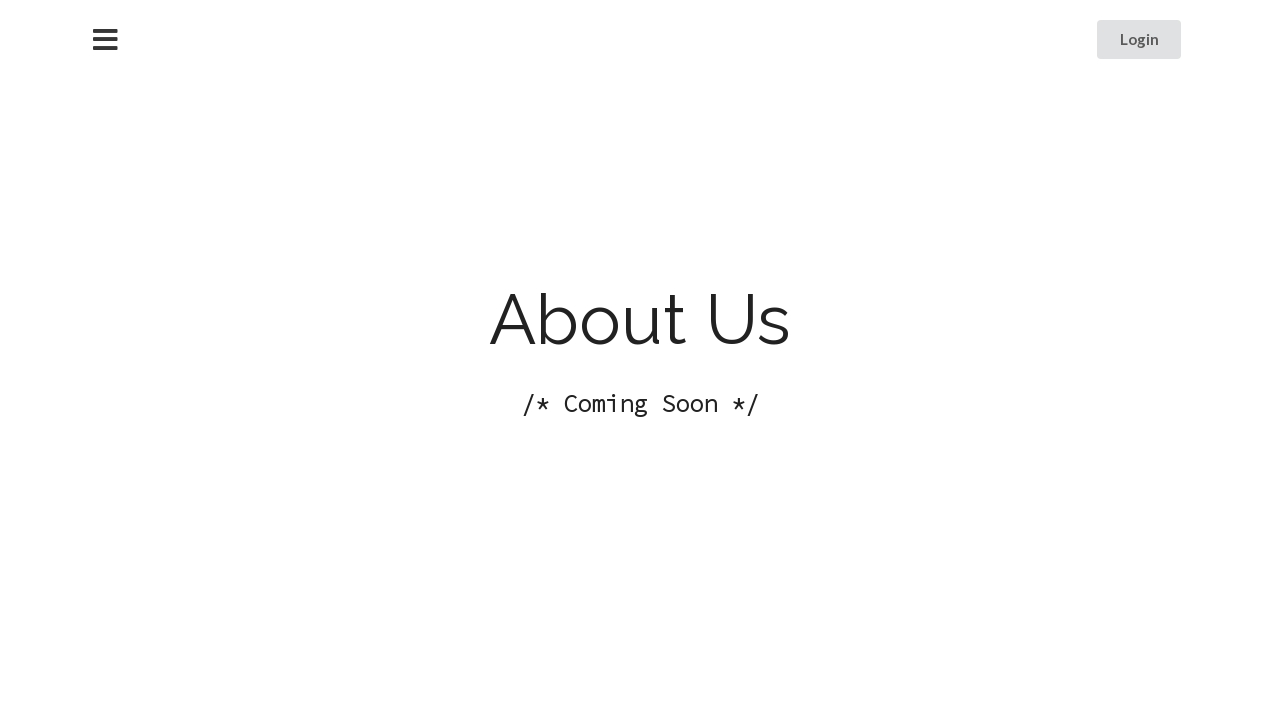